Tests window handling functionality by opening a new window via button click and then navigating to Flipkart in that window

Starting URL: https://rahulshettyacademy.com/AutomationPractice/

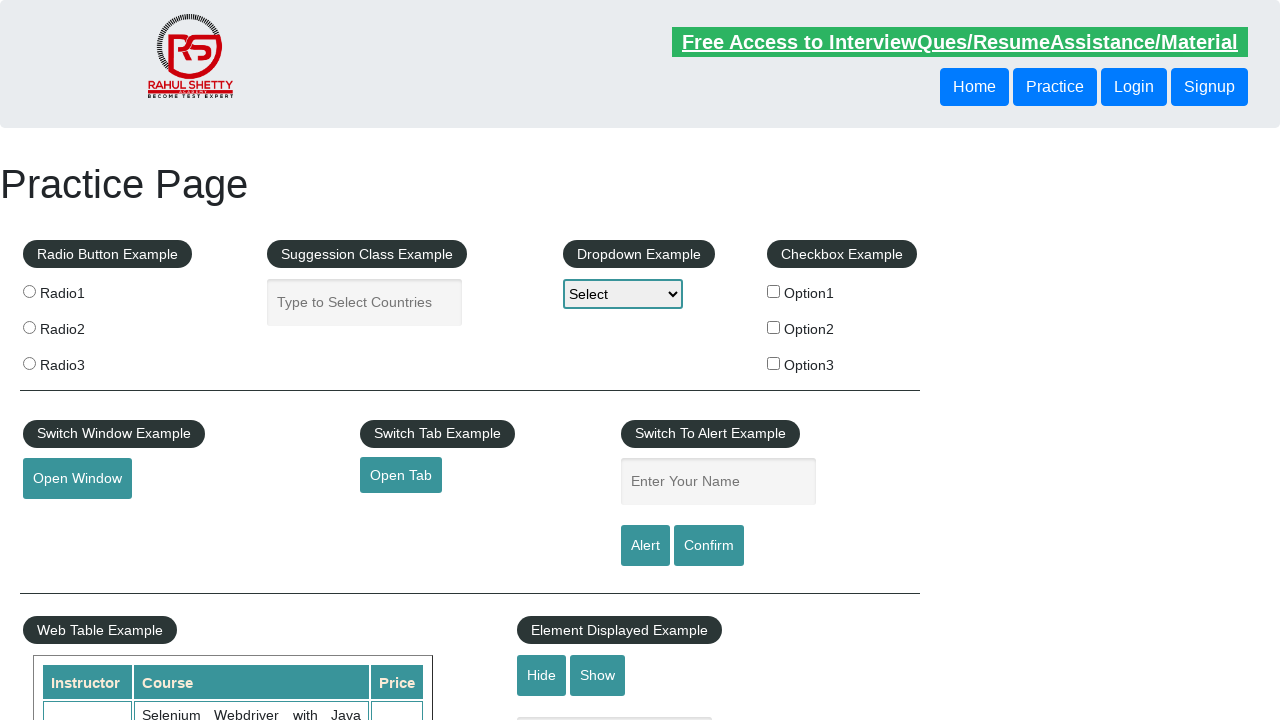

Clicked 'Open Window' button at (77, 479) on xpath=//button[text() = 'Open Window']
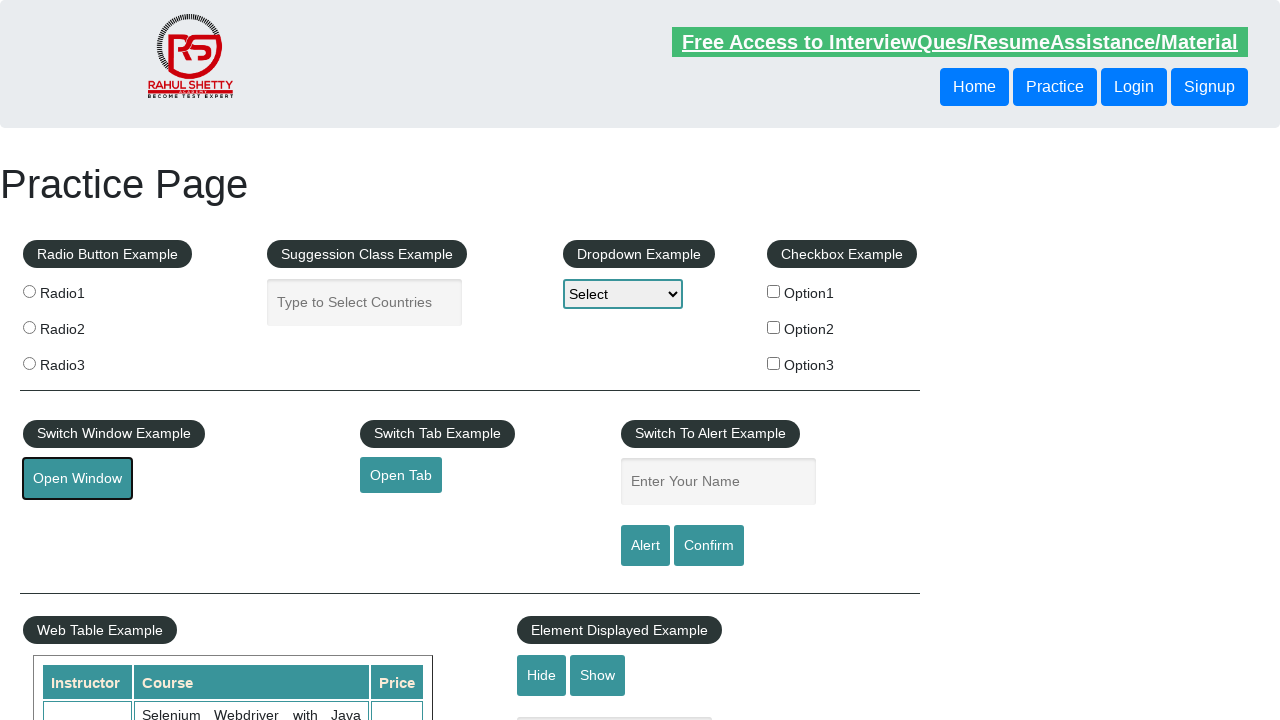

Clicked 'Open Window' button to trigger new page at (77, 479) on xpath=//button[text() = 'Open Window']
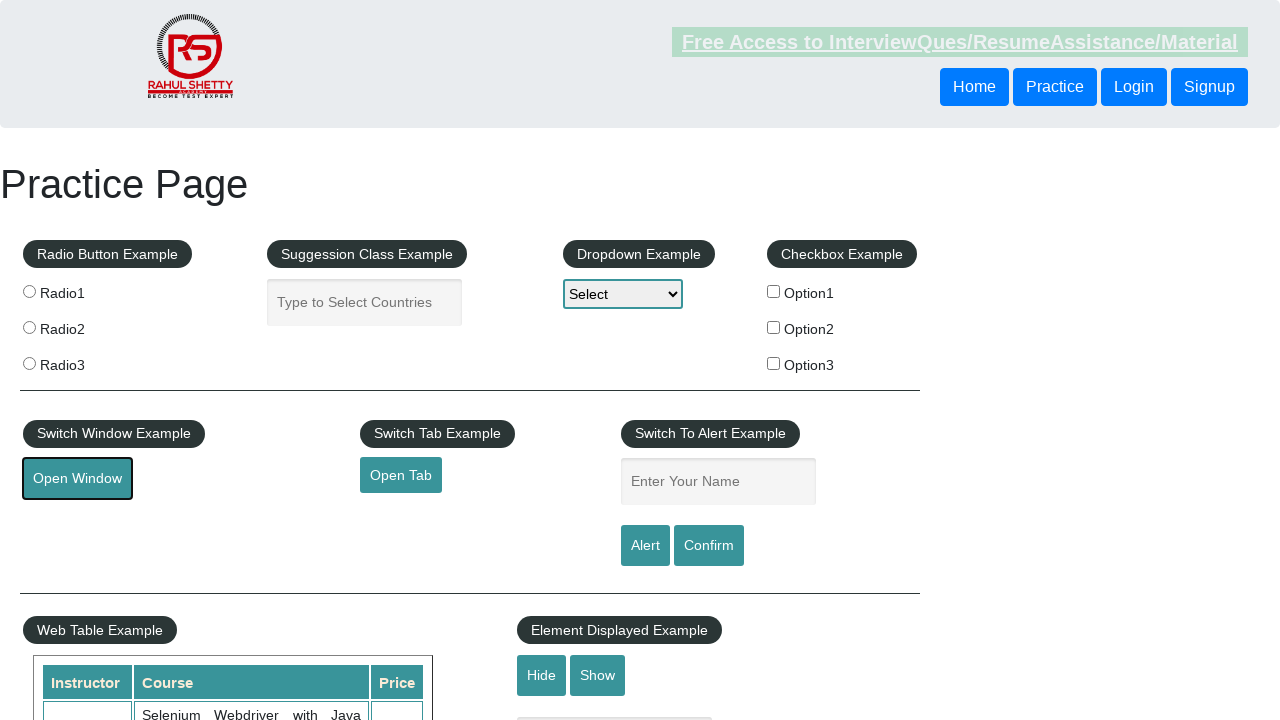

New window/page opened and captured
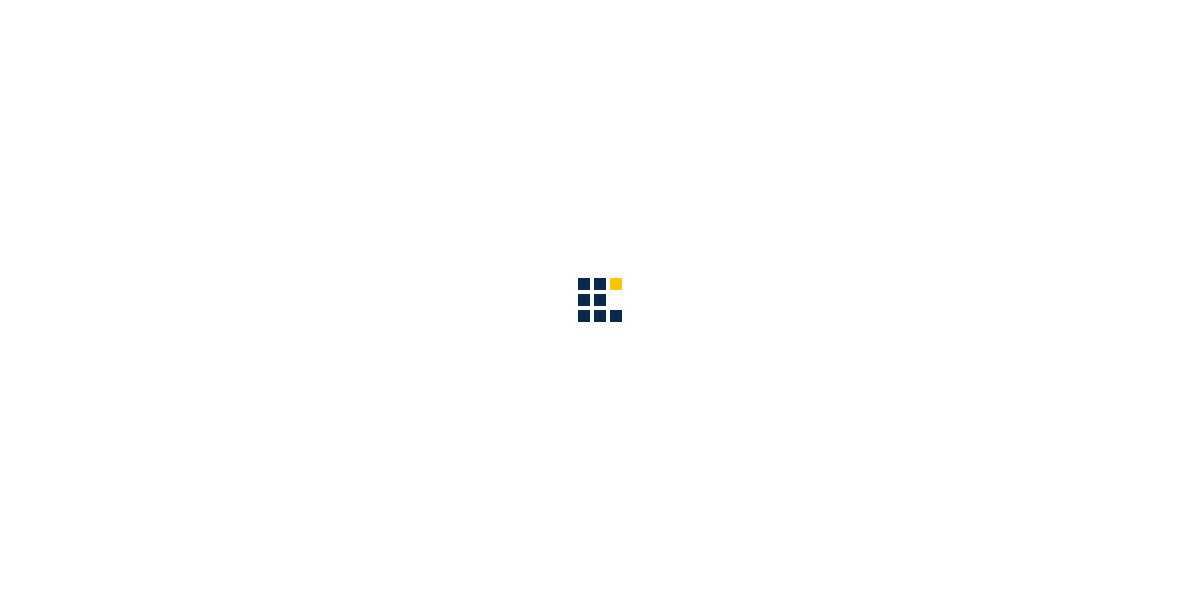

Navigated to Flipkart in the new window
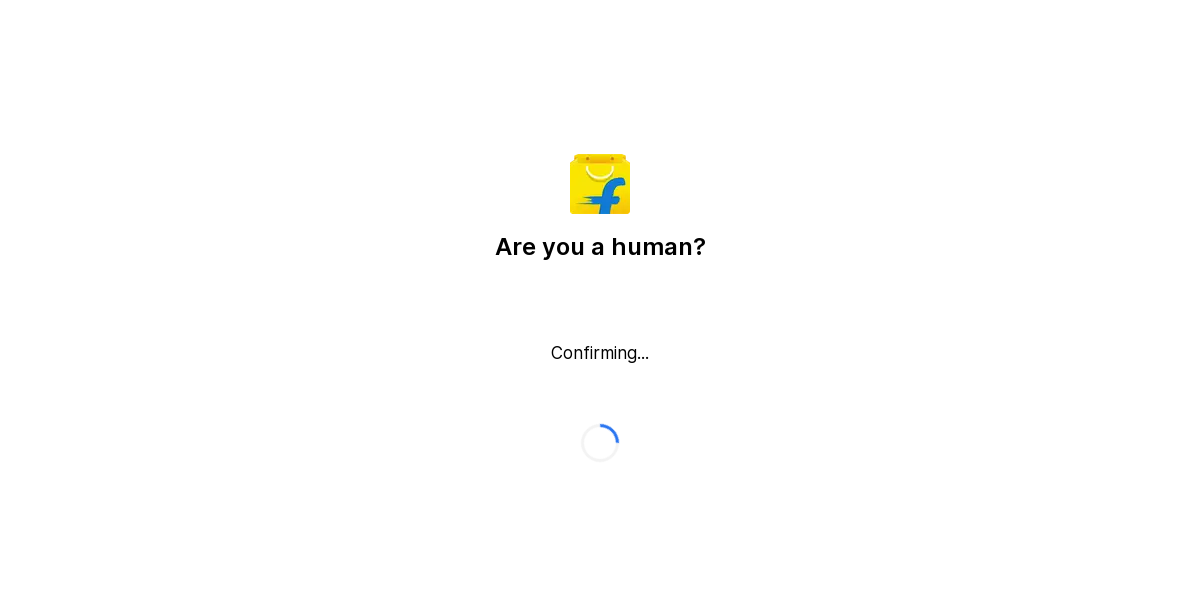

Flipkart page fully loaded
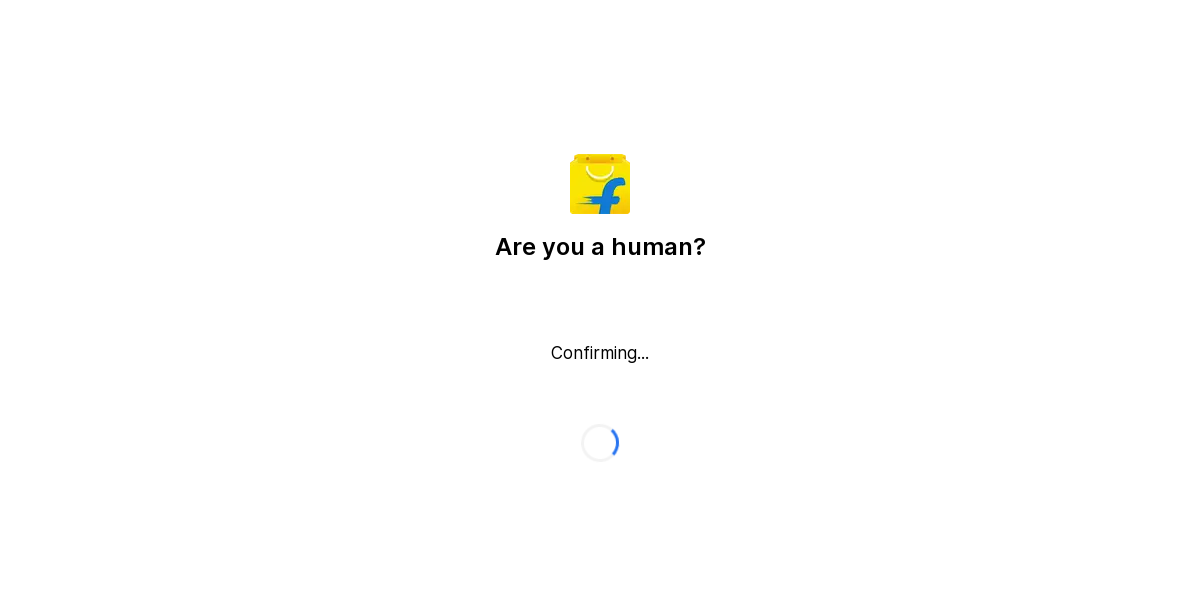

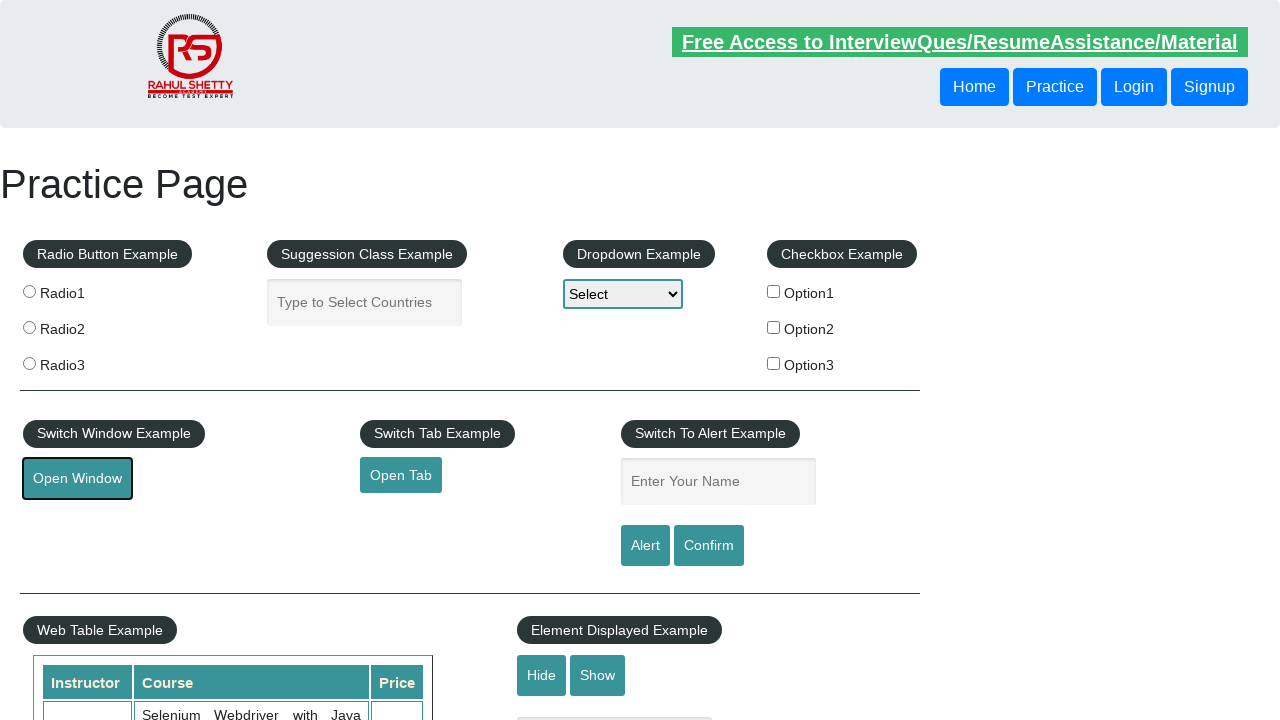